Tests that the Clear completed button is hidden when there are no completed items.

Starting URL: https://demo.playwright.dev/todomvc

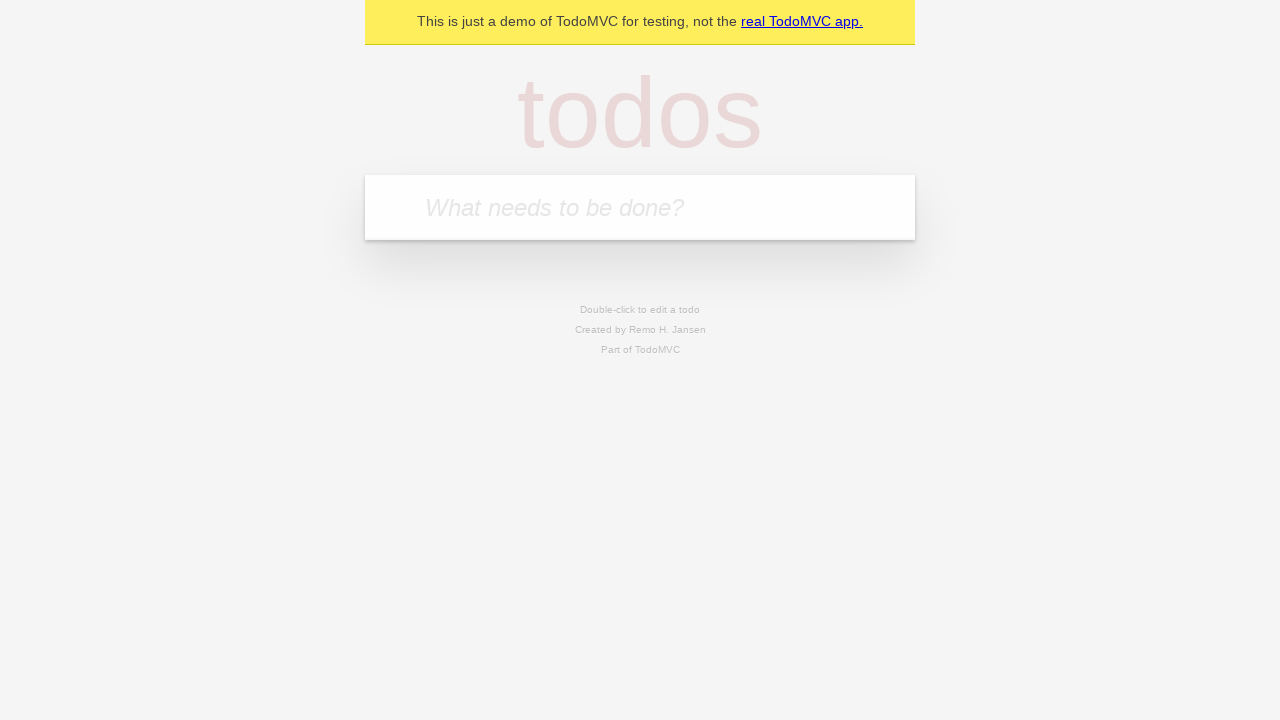

Filled todo input with 'buy some cheese' on internal:attr=[placeholder="What needs to be done?"i]
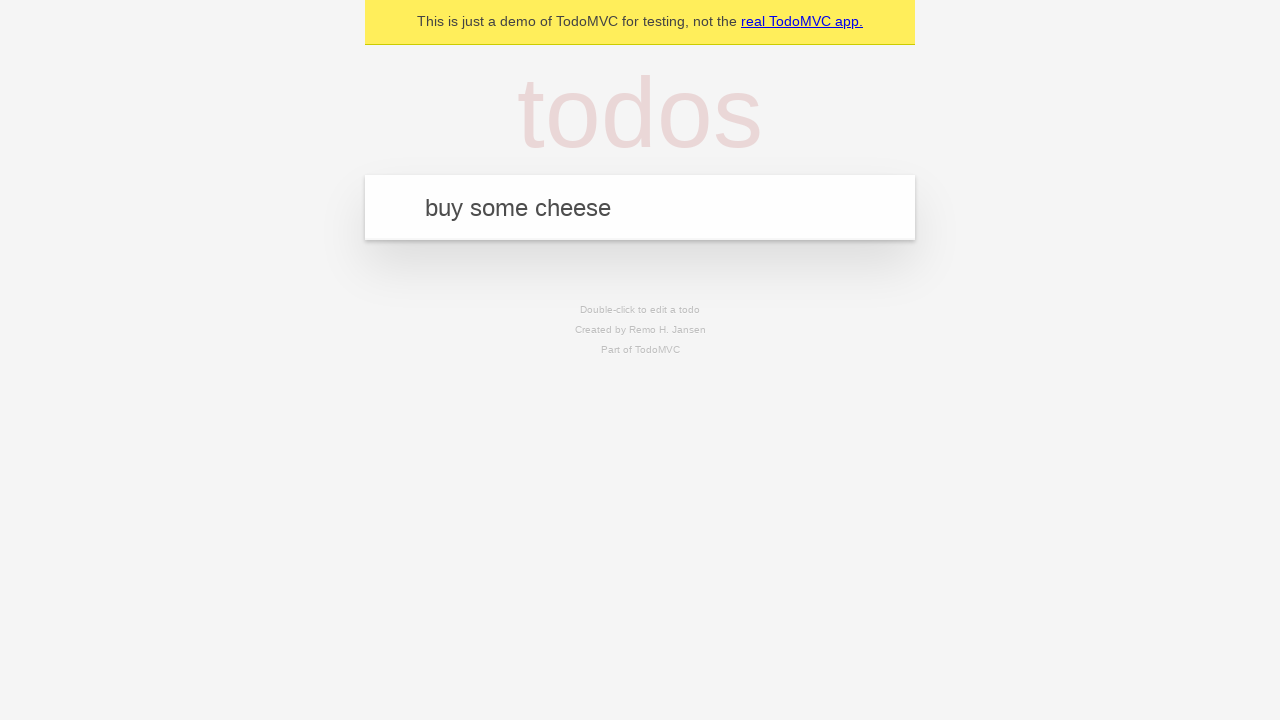

Pressed Enter to create first todo on internal:attr=[placeholder="What needs to be done?"i]
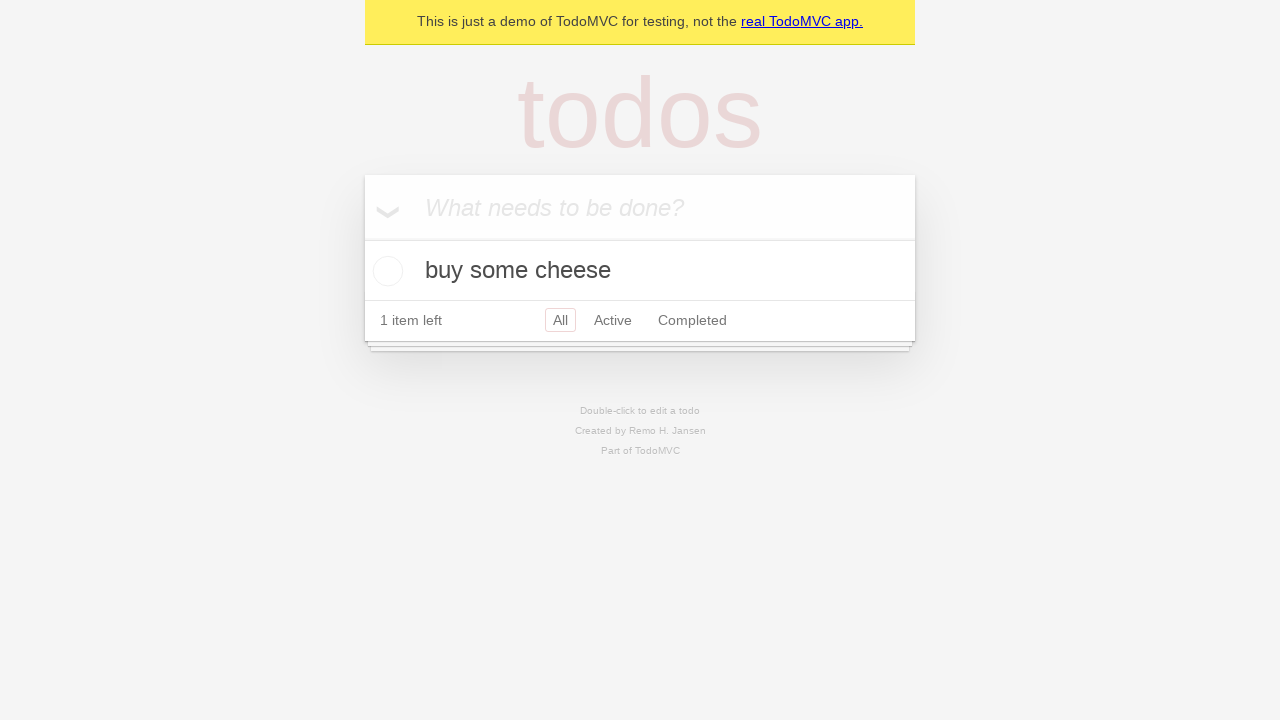

Filled todo input with 'feed the cat' on internal:attr=[placeholder="What needs to be done?"i]
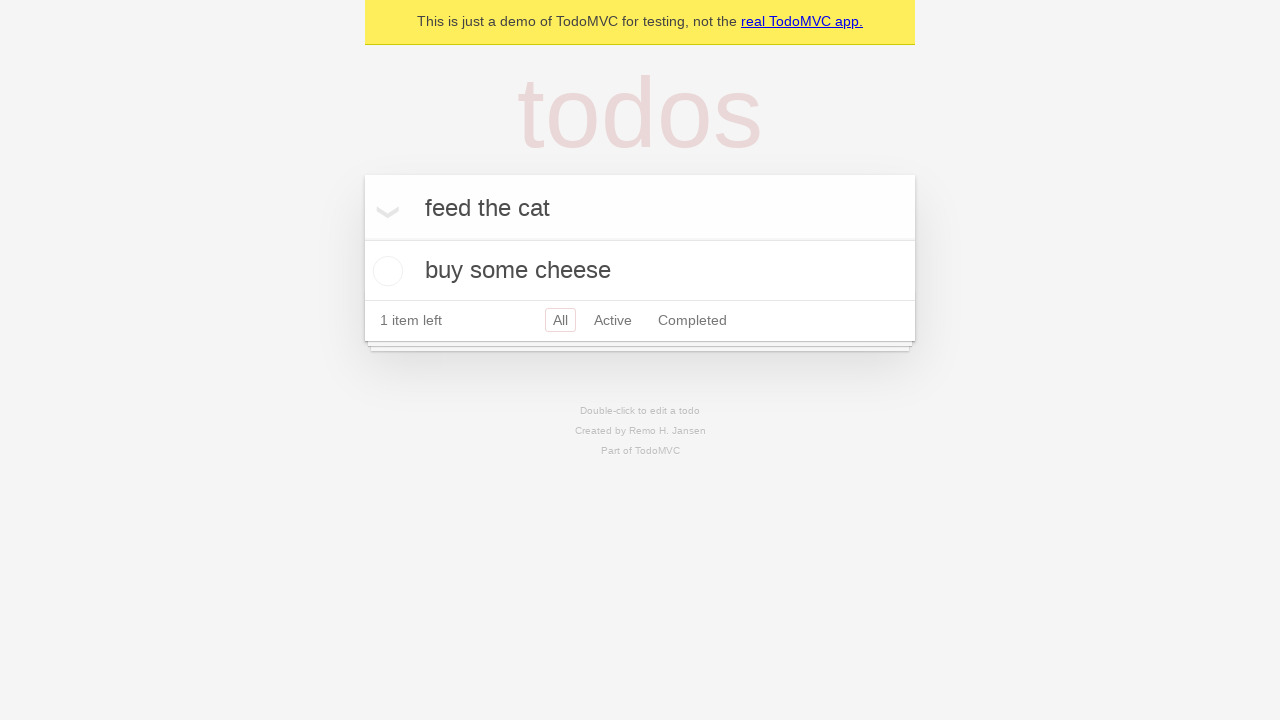

Pressed Enter to create second todo on internal:attr=[placeholder="What needs to be done?"i]
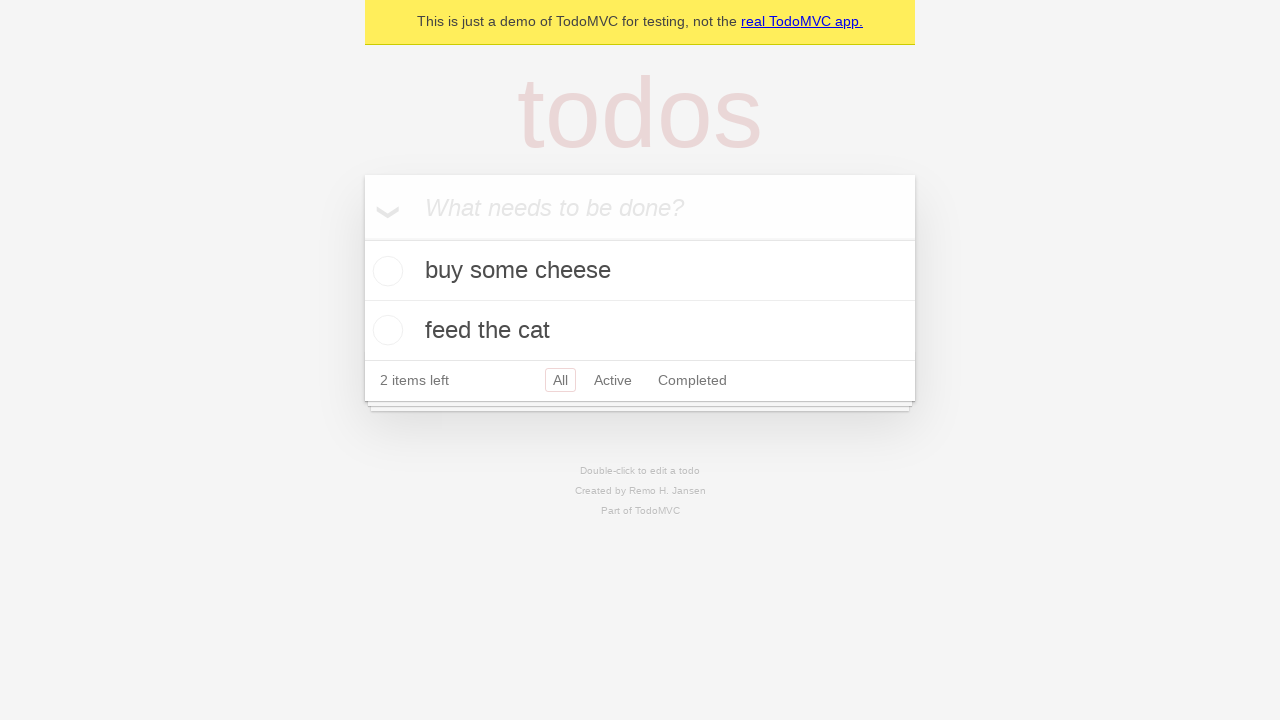

Filled todo input with 'book a doctors appointment' on internal:attr=[placeholder="What needs to be done?"i]
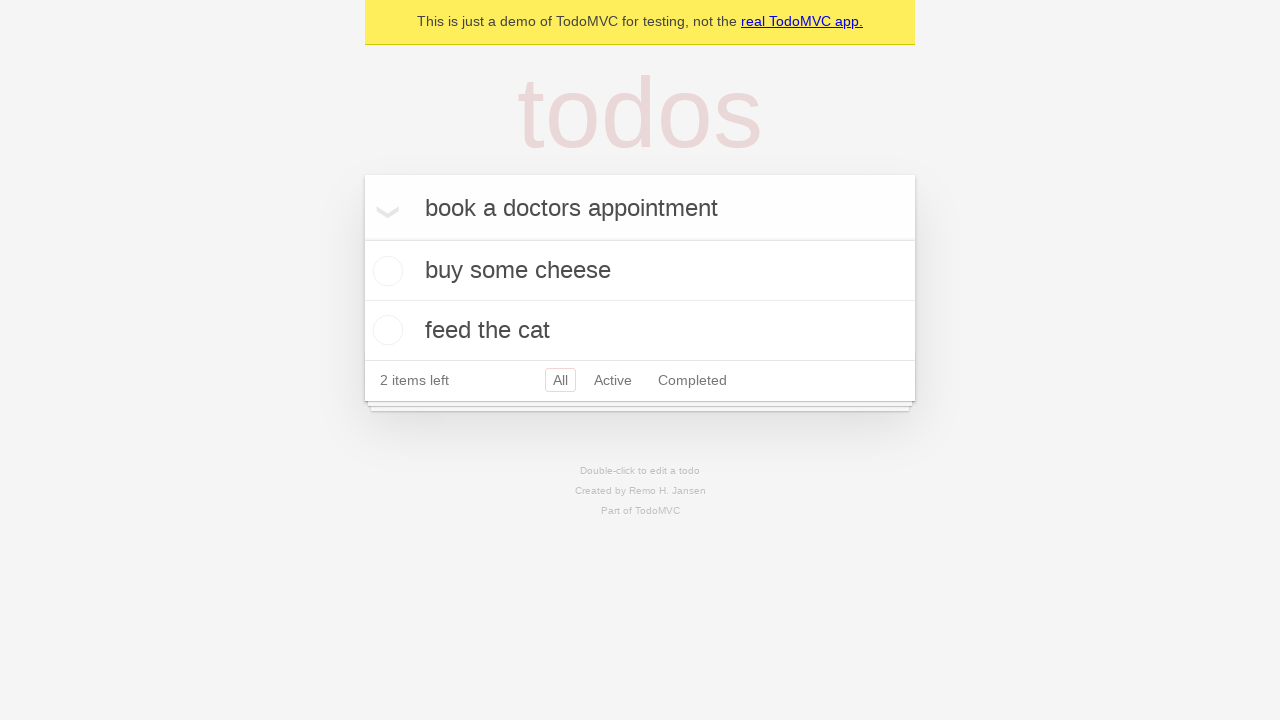

Pressed Enter to create third todo on internal:attr=[placeholder="What needs to be done?"i]
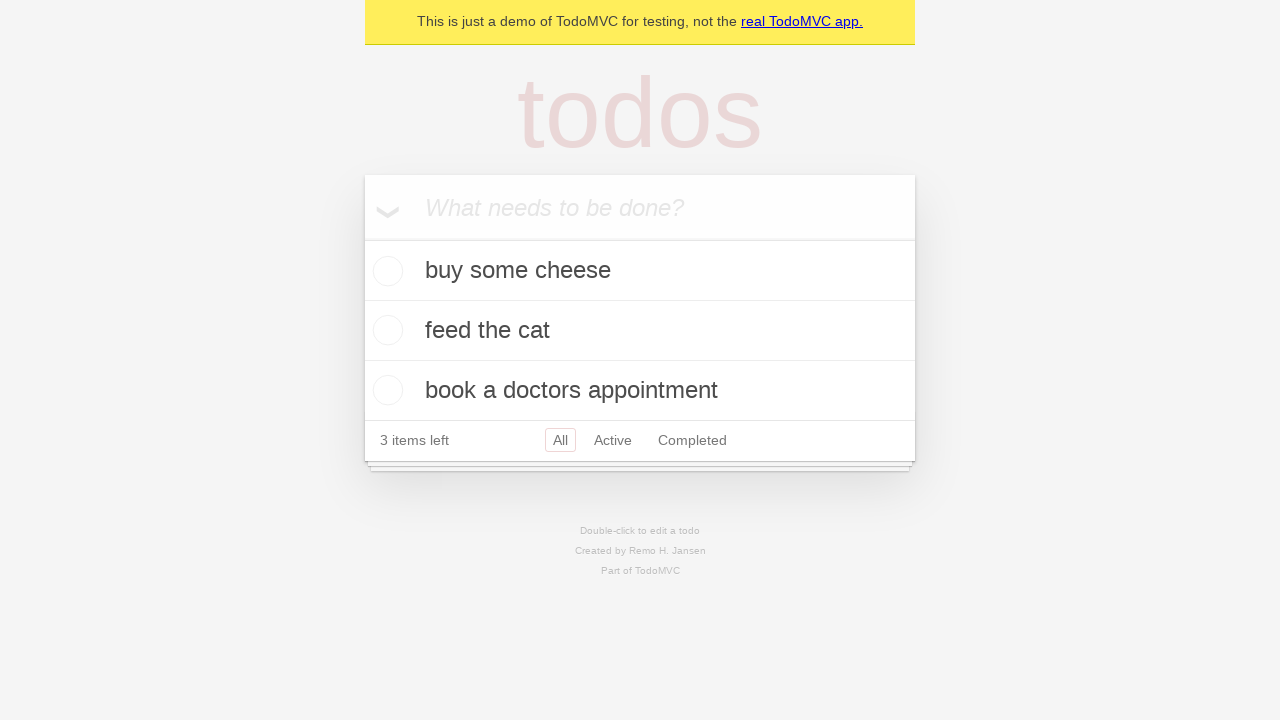

Checked the first todo item at (385, 271) on .todo-list li .toggle >> nth=0
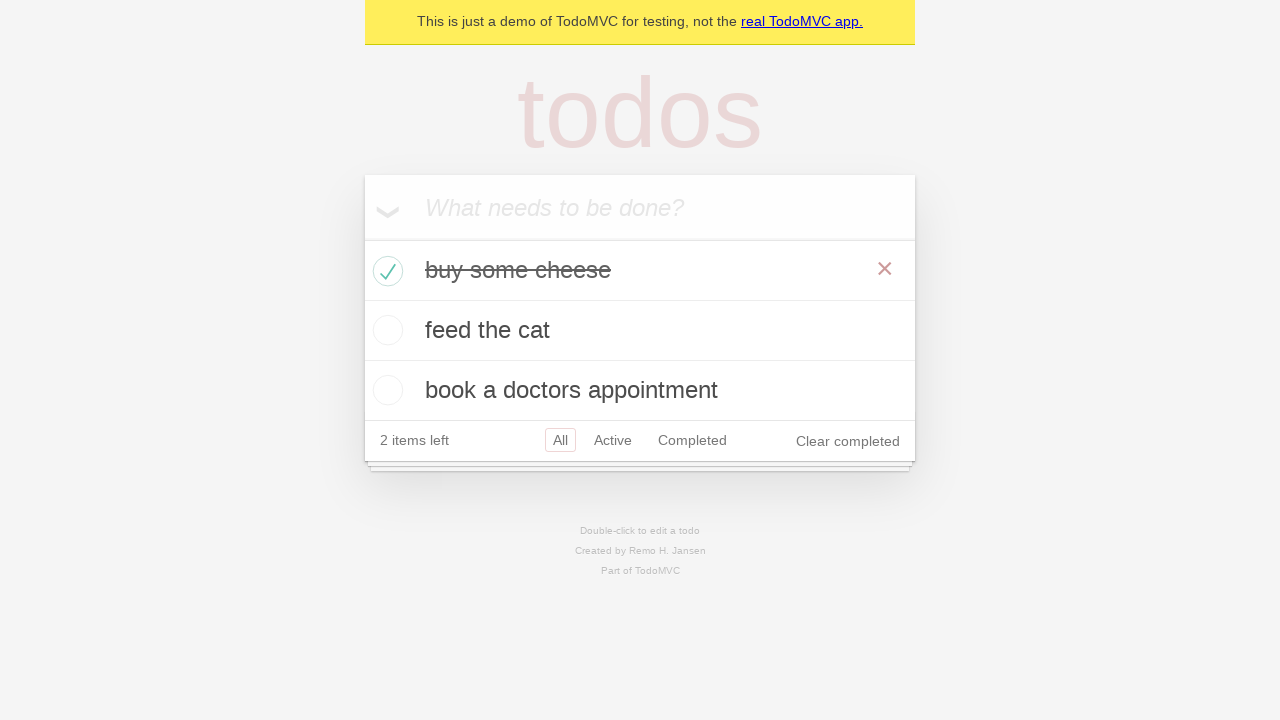

Clicked Clear completed button to remove completed todo at (848, 441) on internal:role=button[name="Clear completed"i]
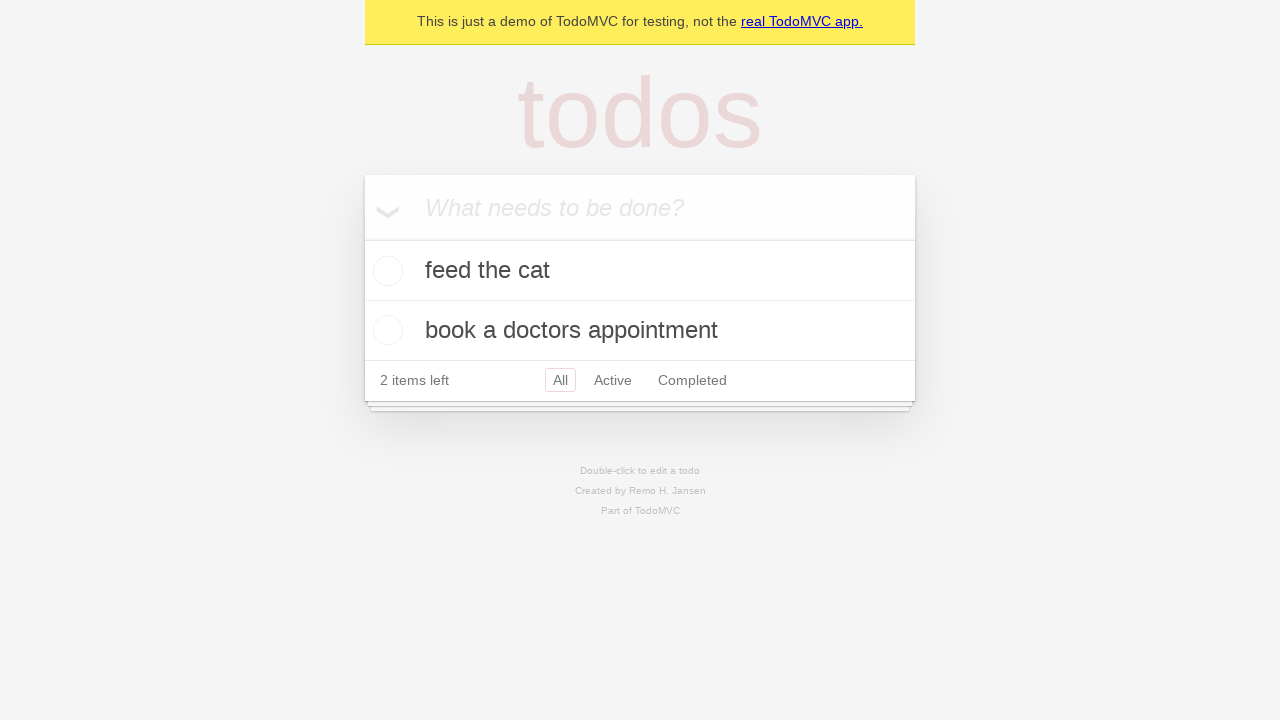

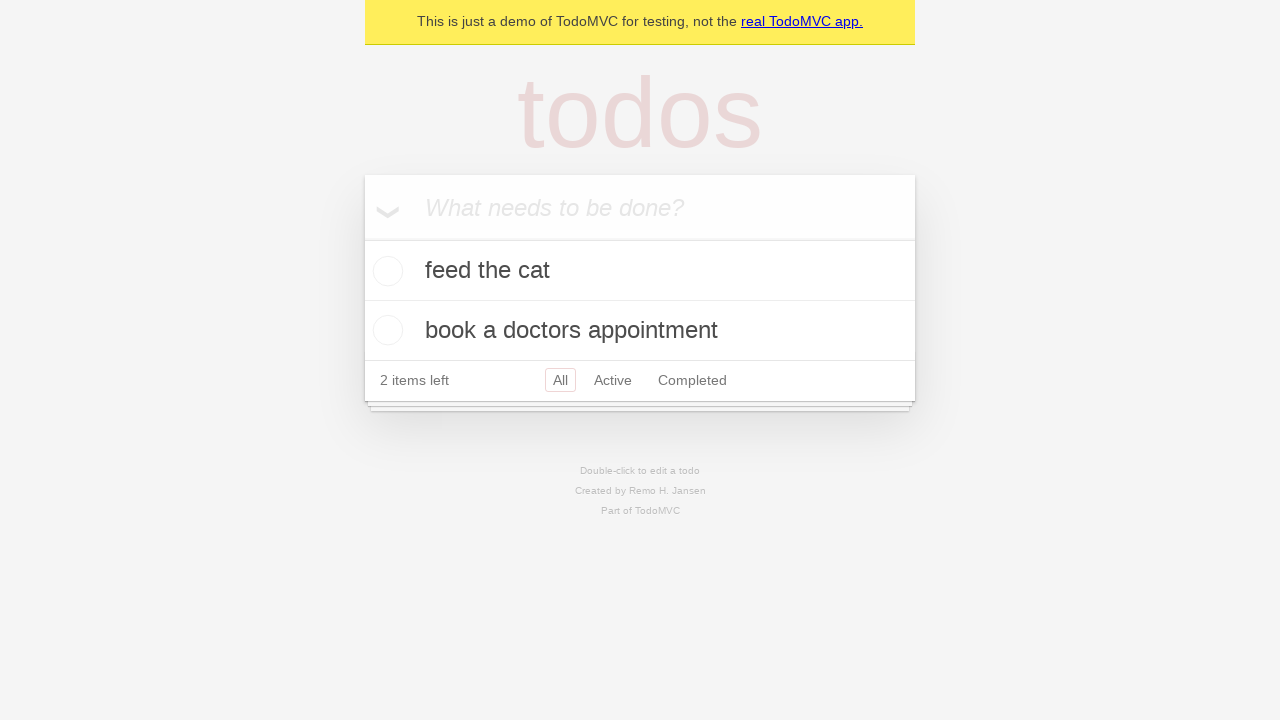